Tests nested iframe navigation by switching through multiple iframes and modifying a paragraph element's text

Starting URL: https://www.quackit.com/html/html_editors/scratchpad/?example=/html/tutorial/html_iframe_example

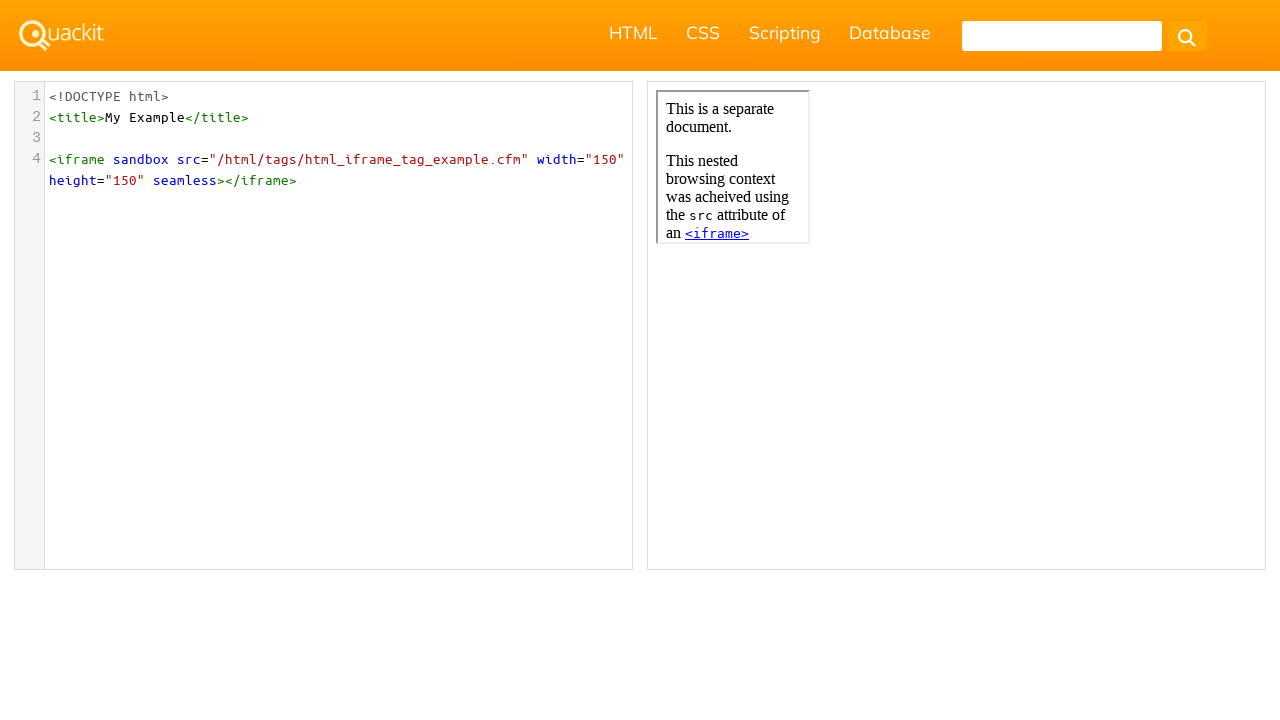

Preview iframe loaded successfully
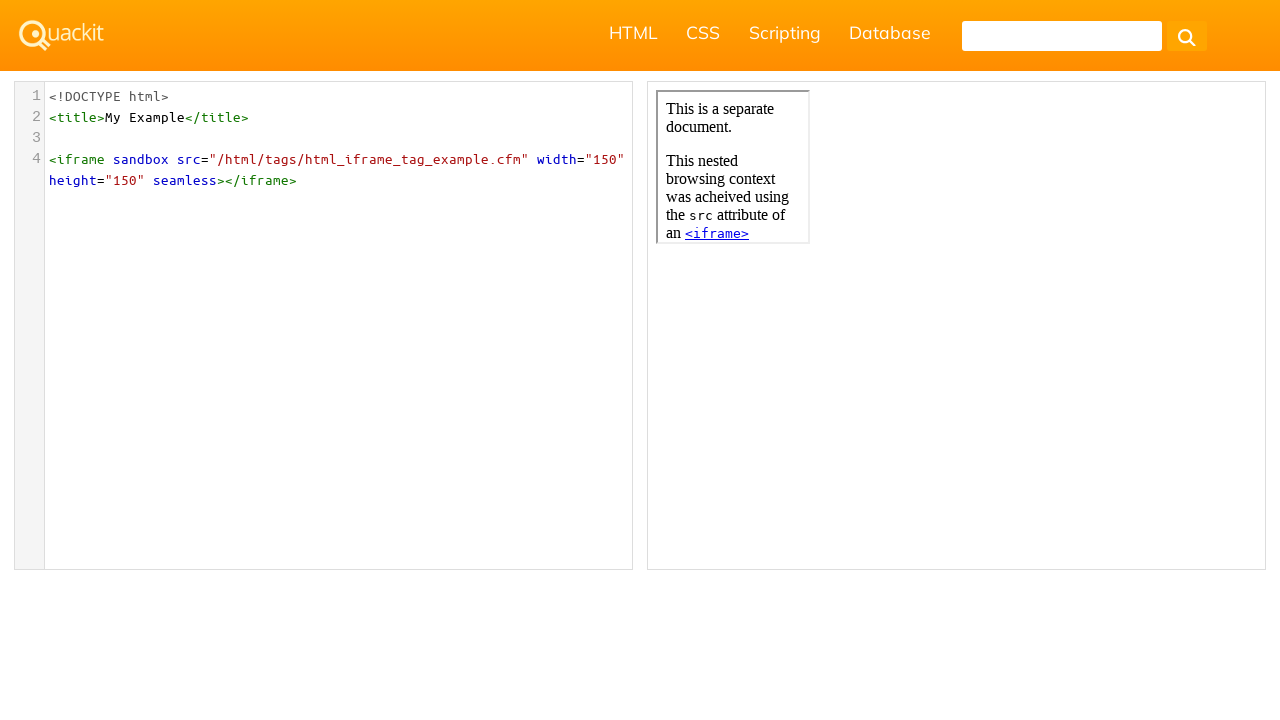

Located preview iframe
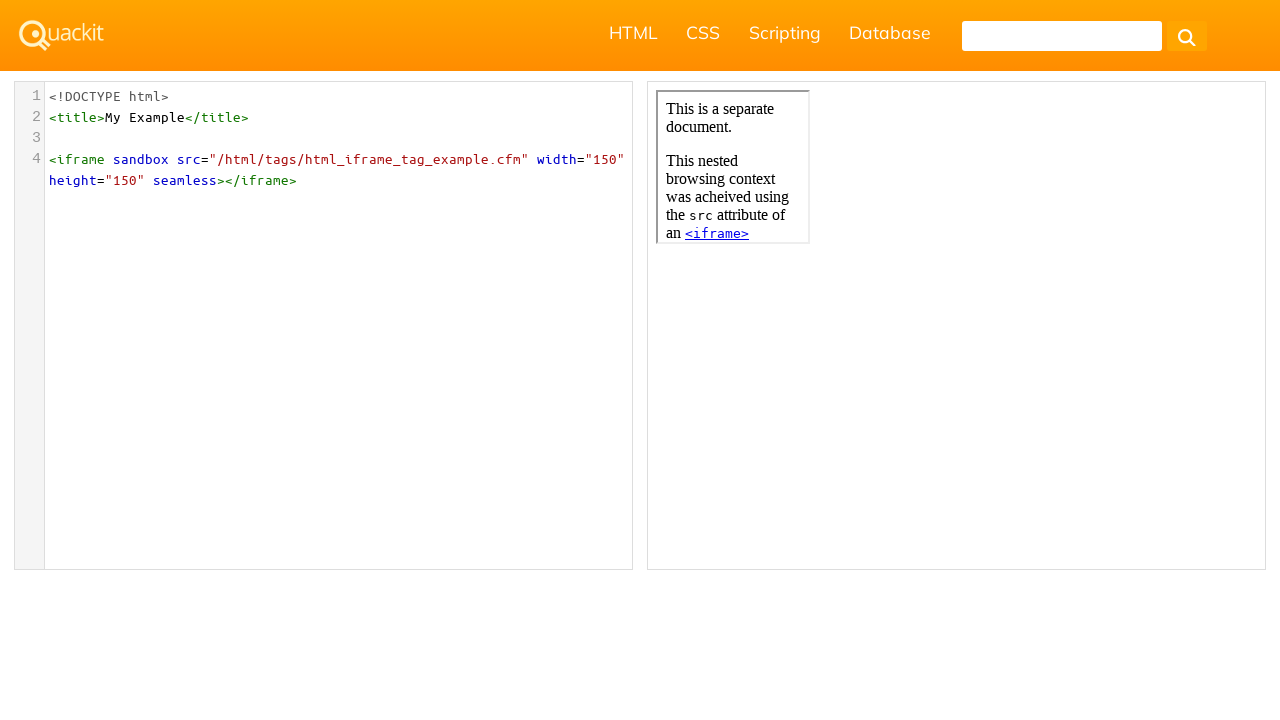

Located nested iframe within preview iframe
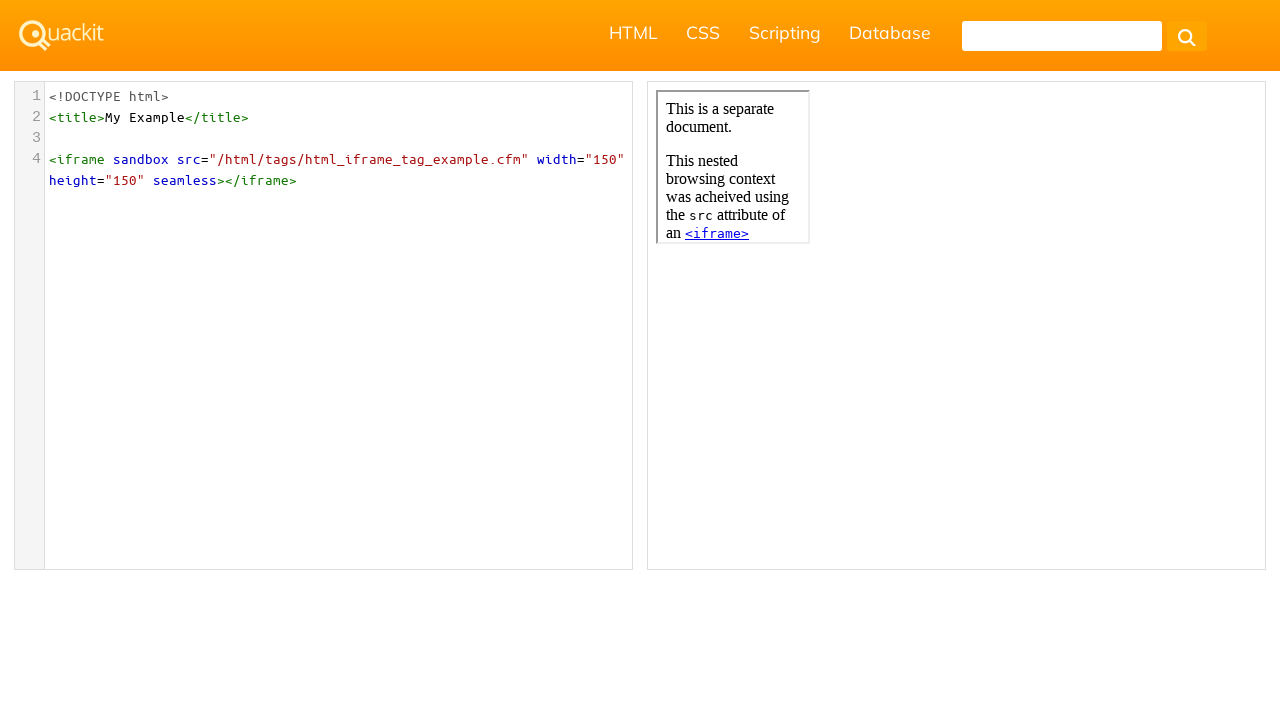

Modified paragraph element text in nested iframe to 'Texto modificado con Selenium'
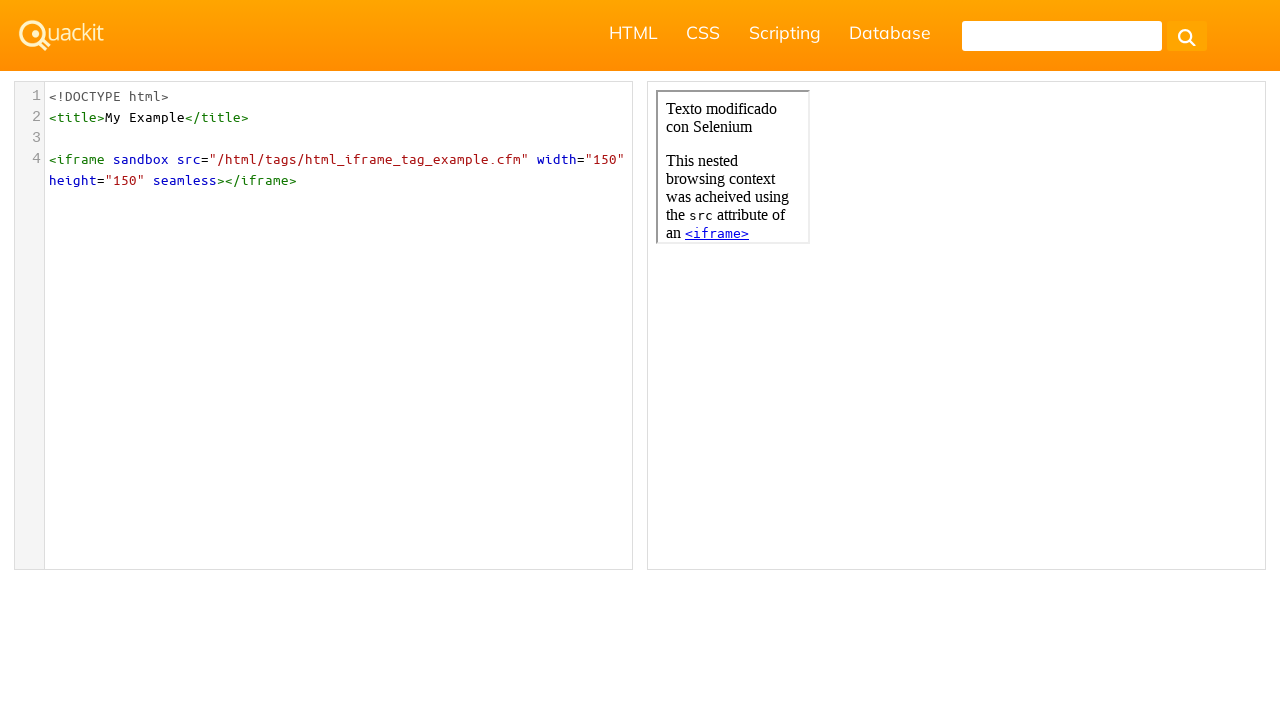

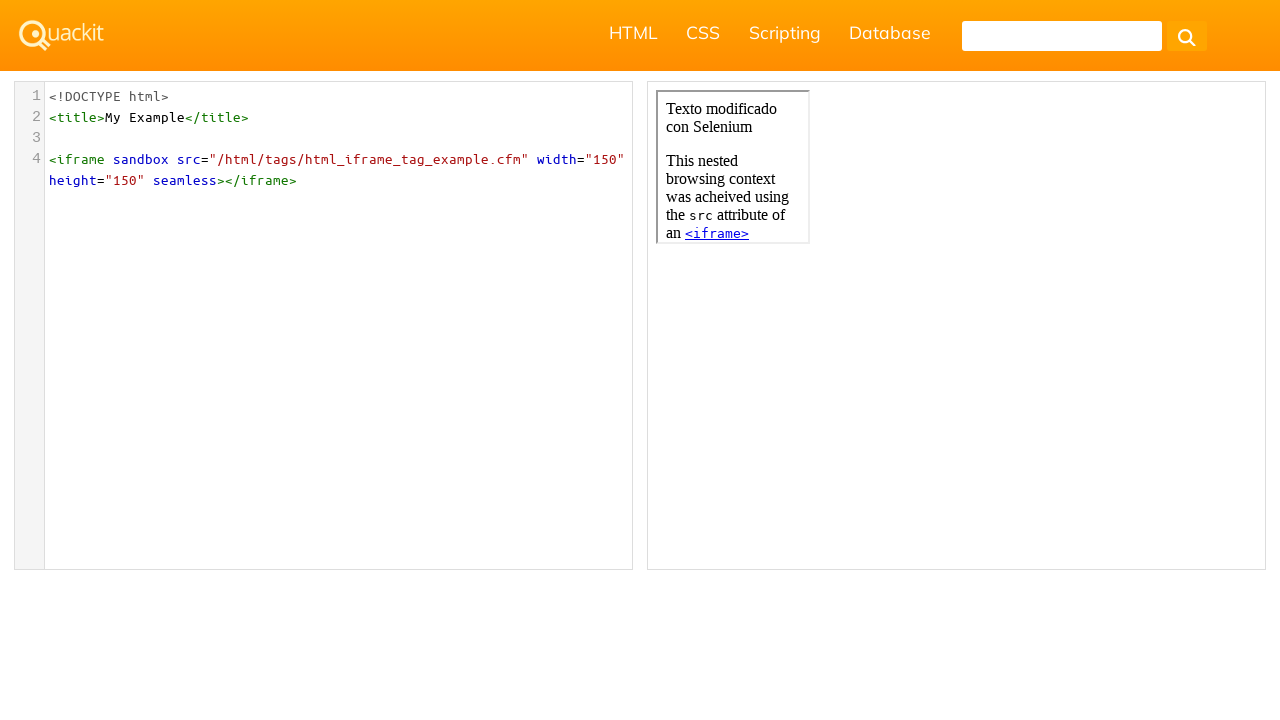